Navigates to Browse Languages menu, clicks on letter Z submenu, and verifies that programming languages starting with Z are listed

Starting URL: https://www.99-bottles-of-beer.net/

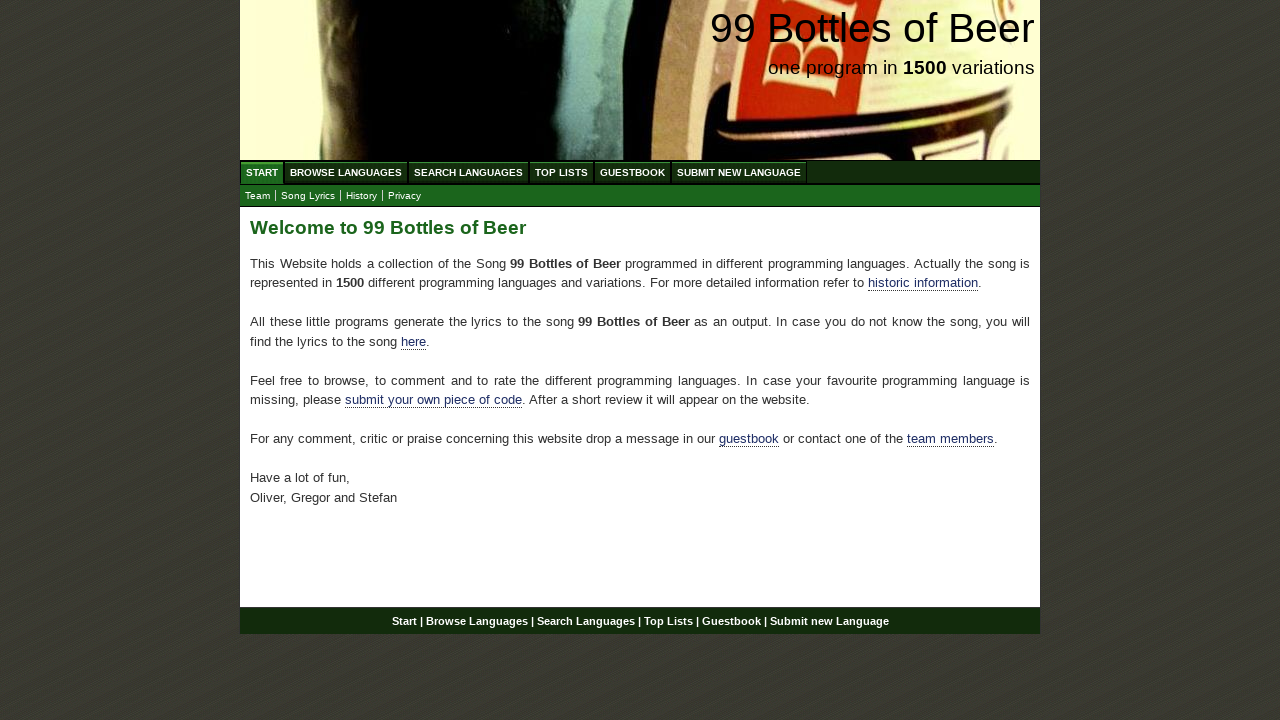

Clicked on Browse Languages menu at (346, 172) on xpath=//ul[@id='menu']/li//a[@href='/abc.html']
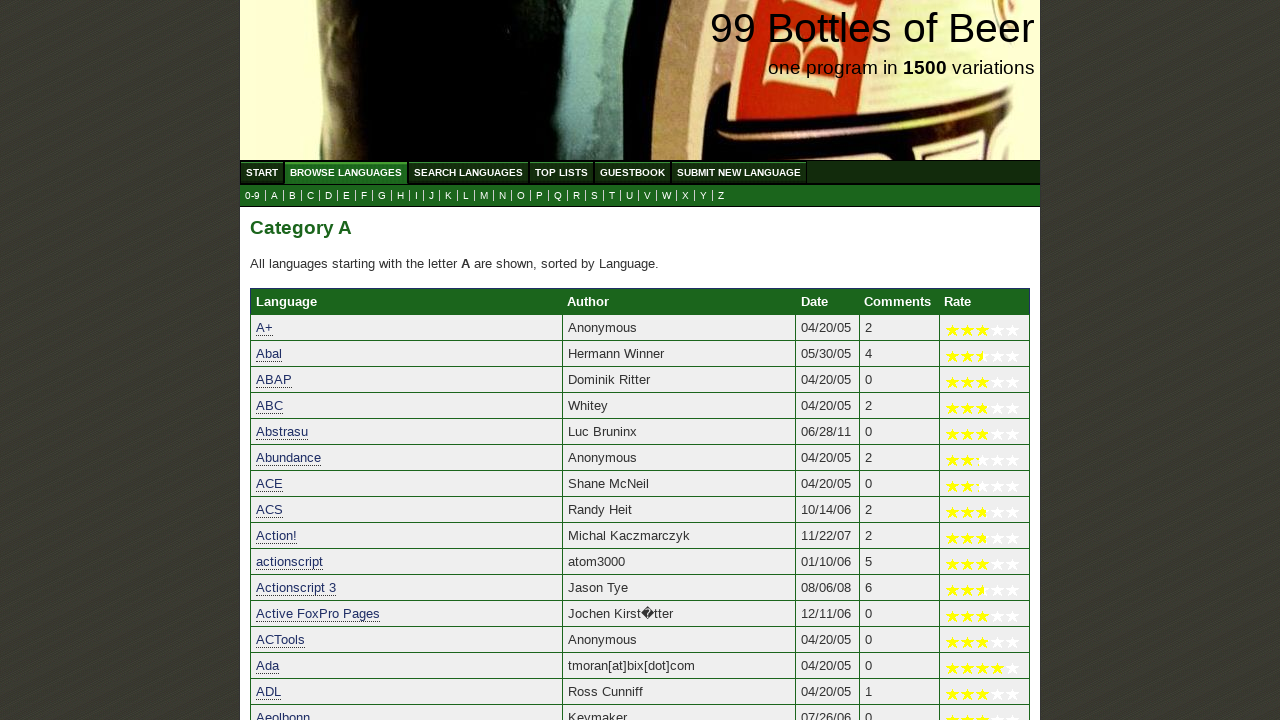

Clicked on Letter Z submenu at (721, 196) on xpath=//ul[@id='submenu']/li//a[contains(text(), 'Z')]
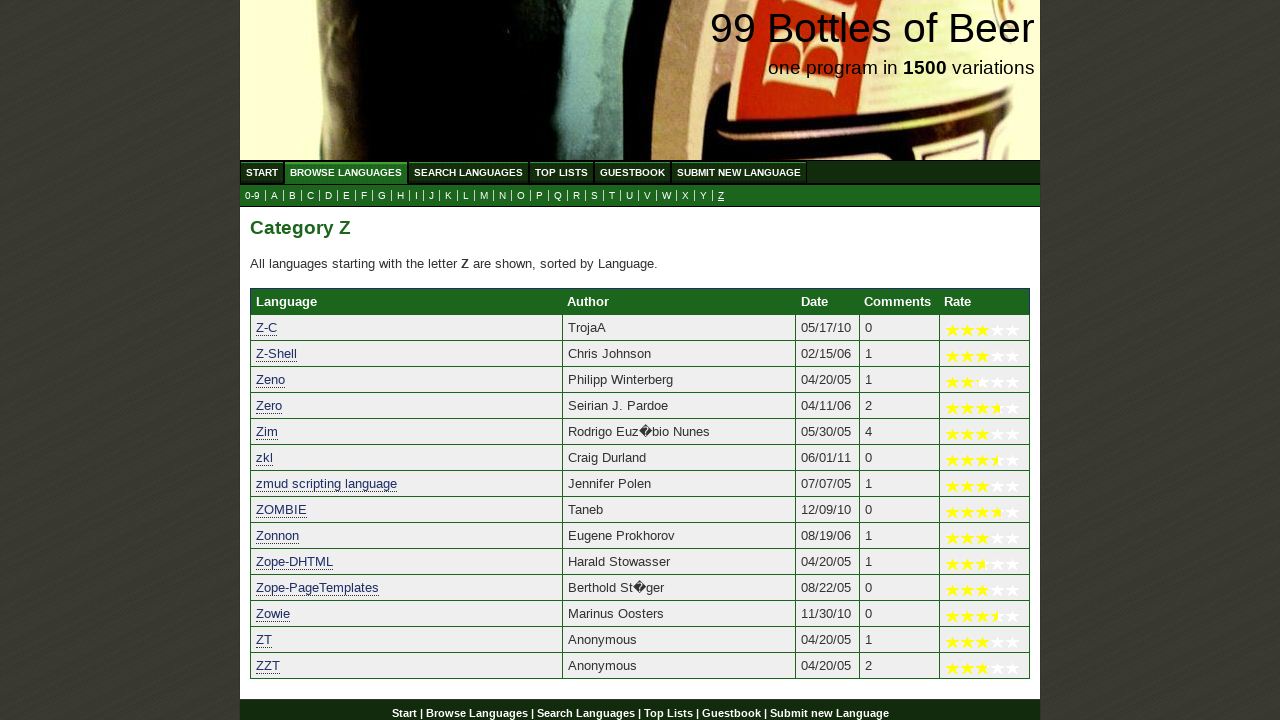

Programming languages starting with Z loaded
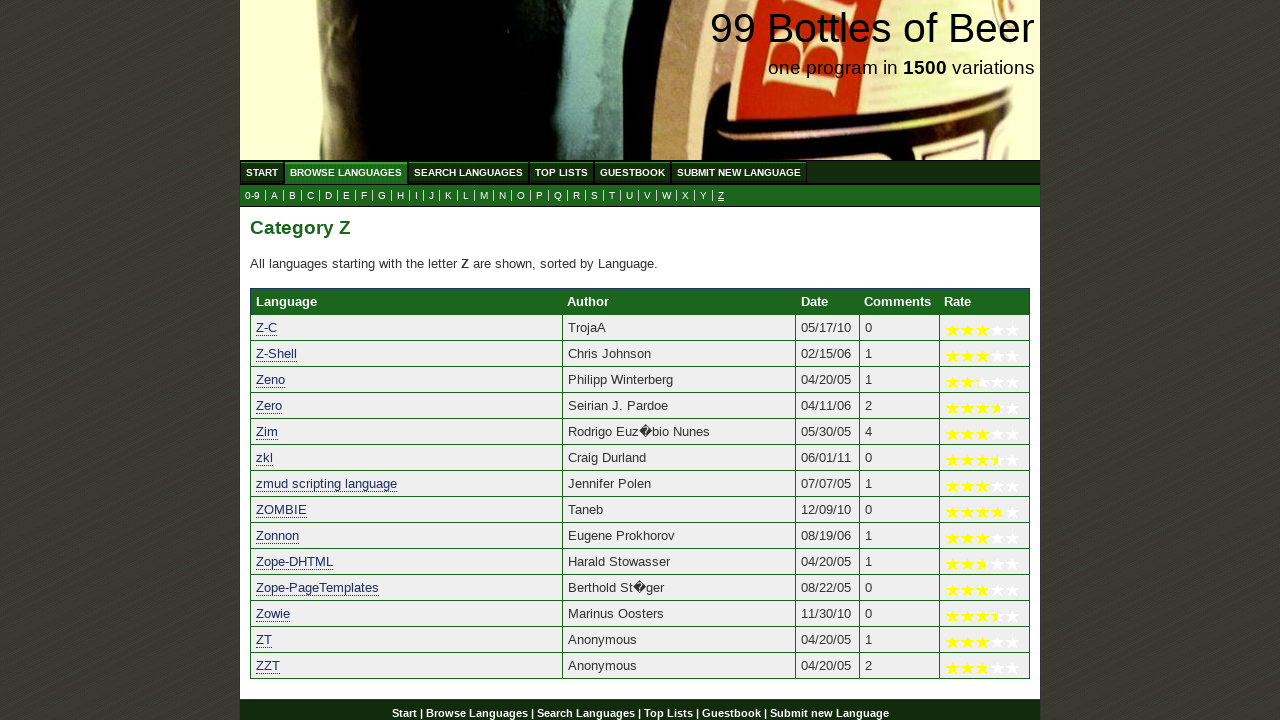

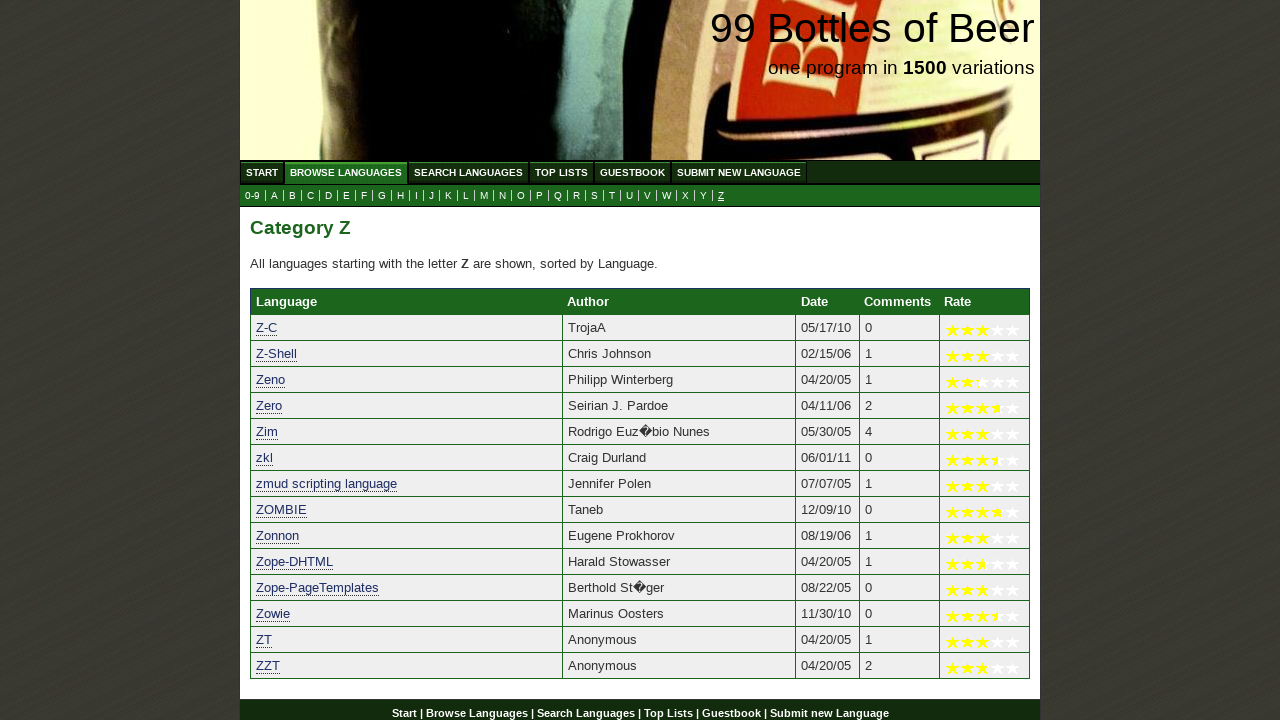